Tests GitHub's advanced search form by filling in search term, repository owner, date filter, and language selection, then submitting the form and waiting for results to load.

Starting URL: https://github.com/search/advanced

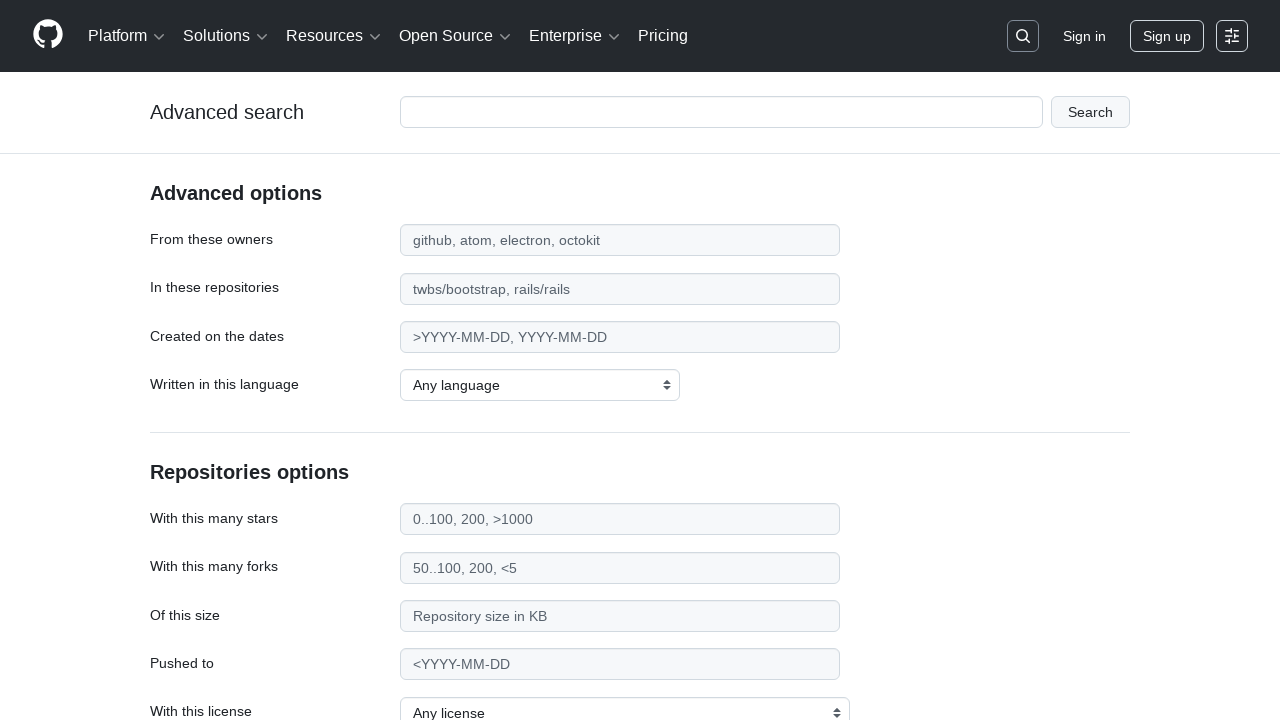

Filled search term field with 'web-scraping' on #adv_code_search input.js-advanced-search-input
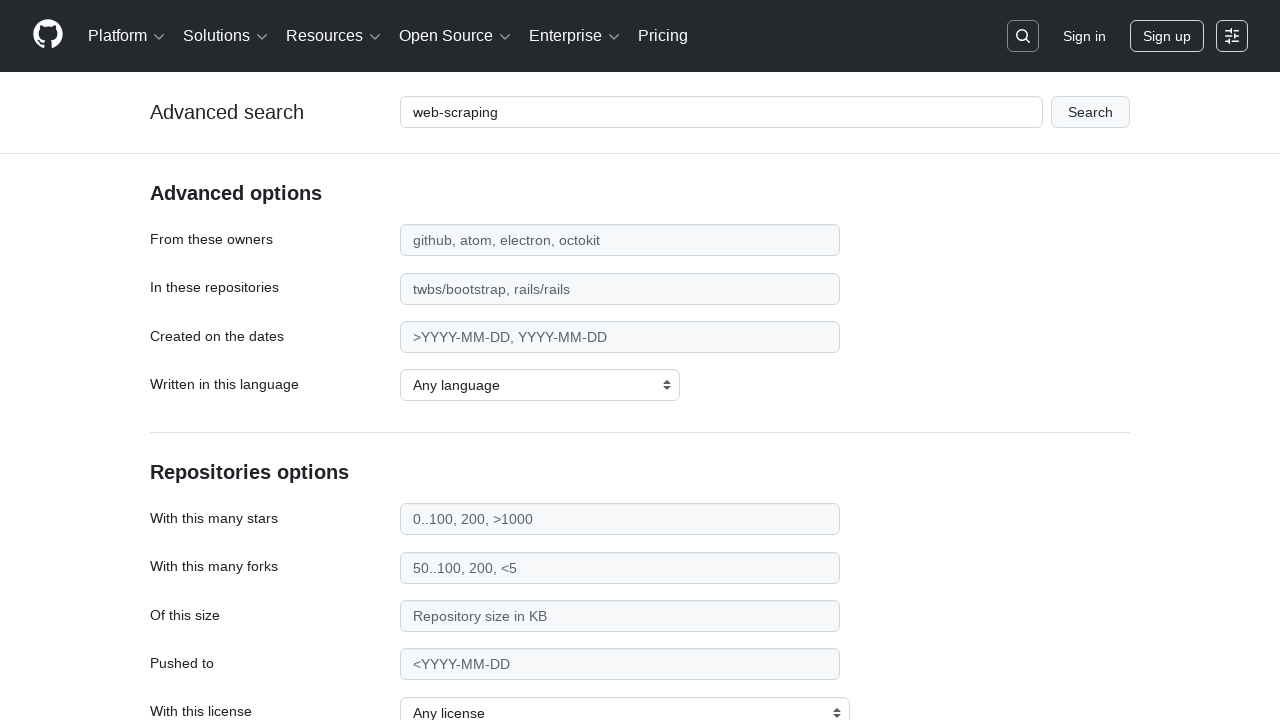

Filled repository owner field with 'microsoft' on #search_from
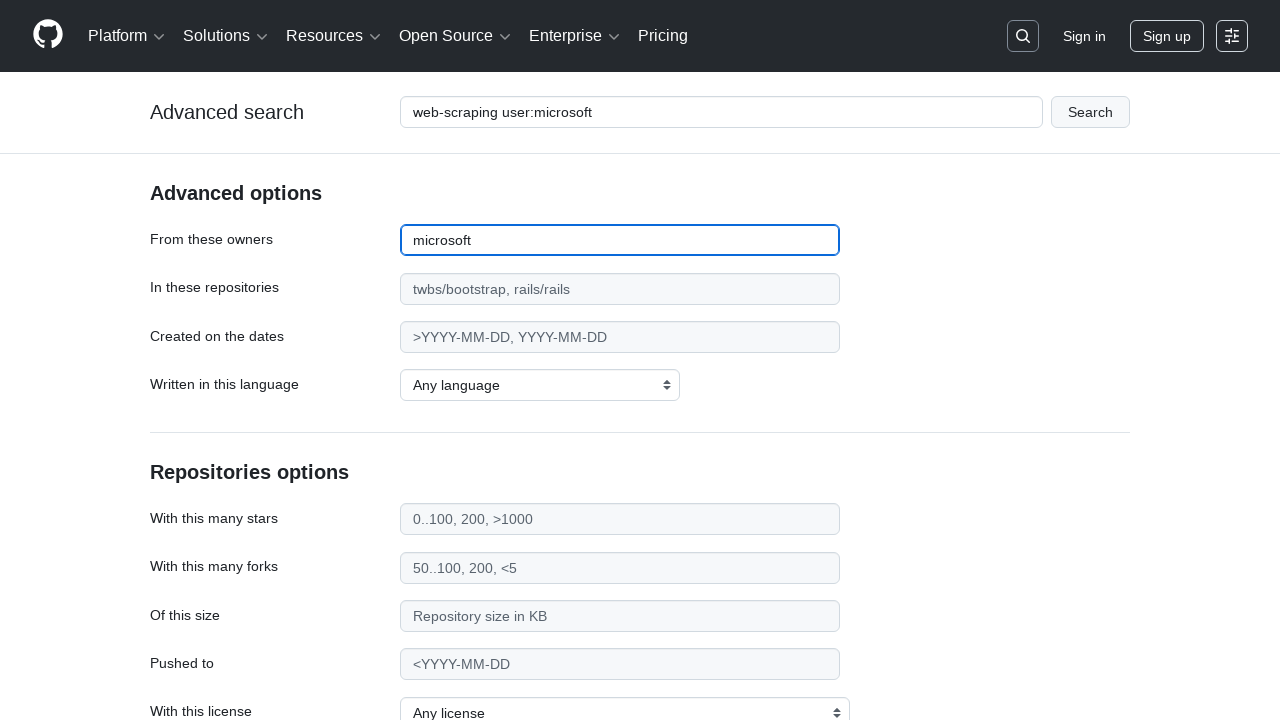

Filled date filter field with '>2020' on #search_date
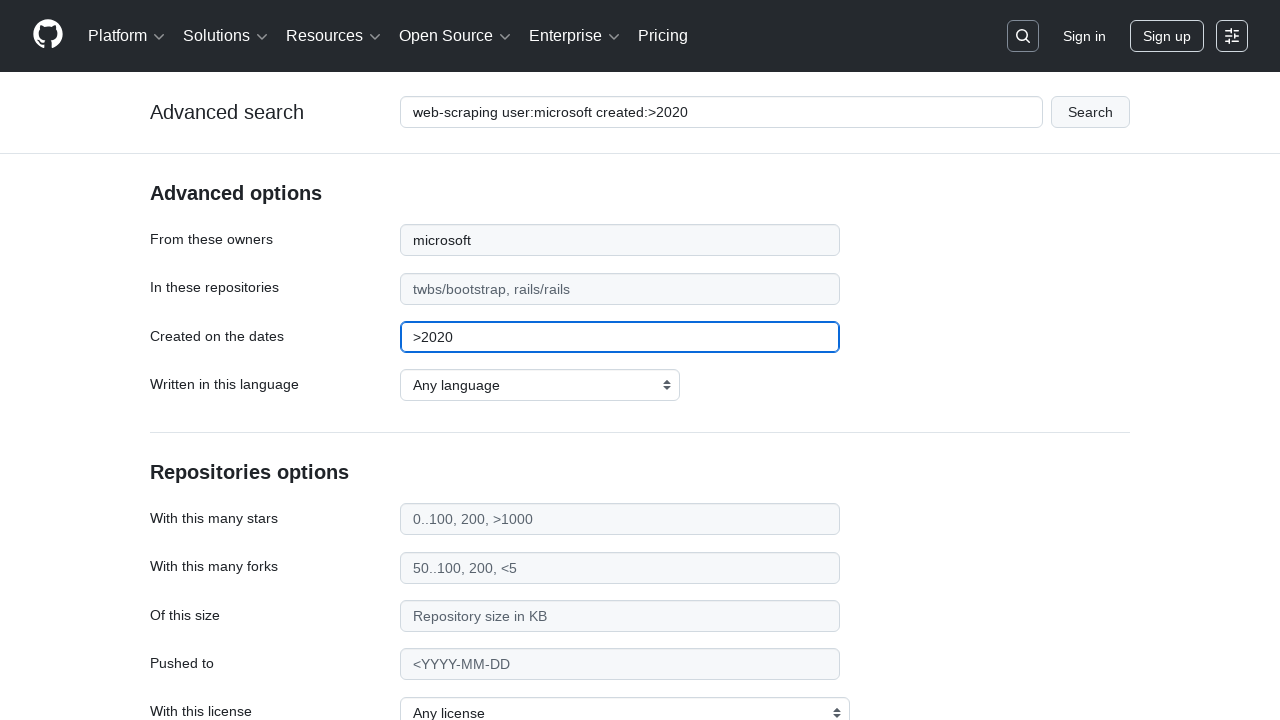

Selected 'Python' as programming language on select#search_language
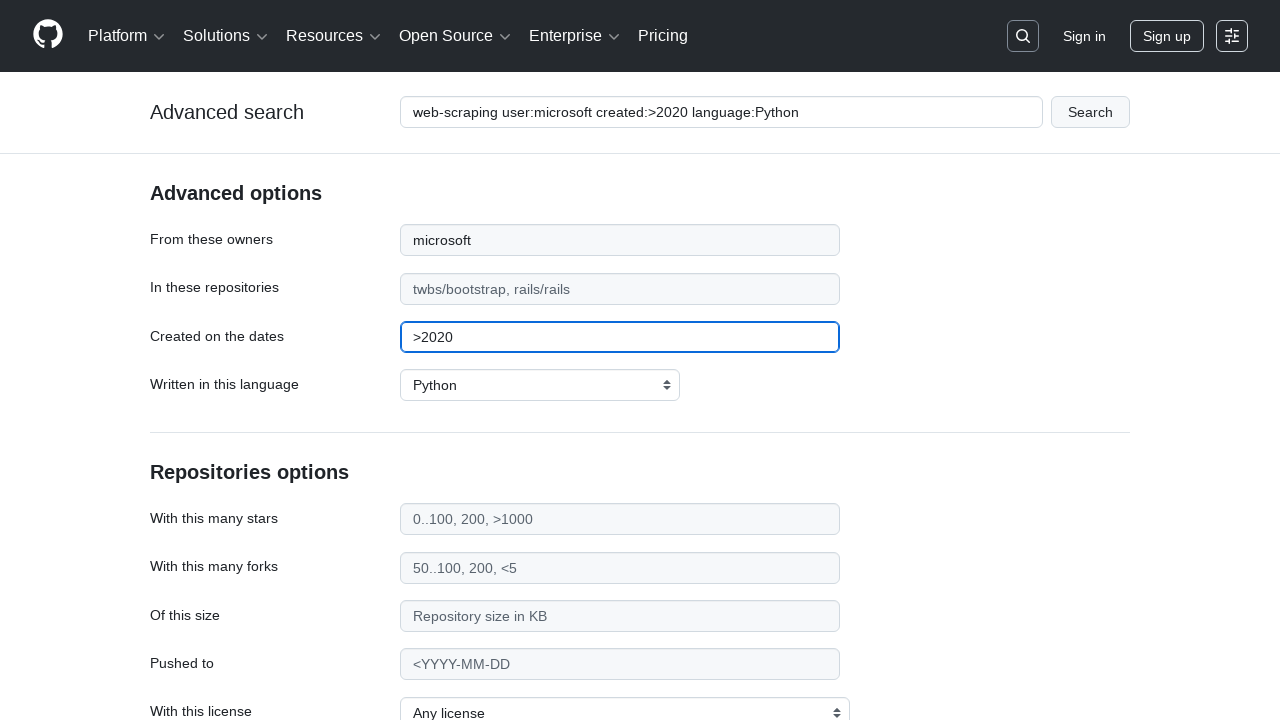

Clicked submit button to execute advanced search at (1090, 112) on #adv_code_search button[type="submit"]
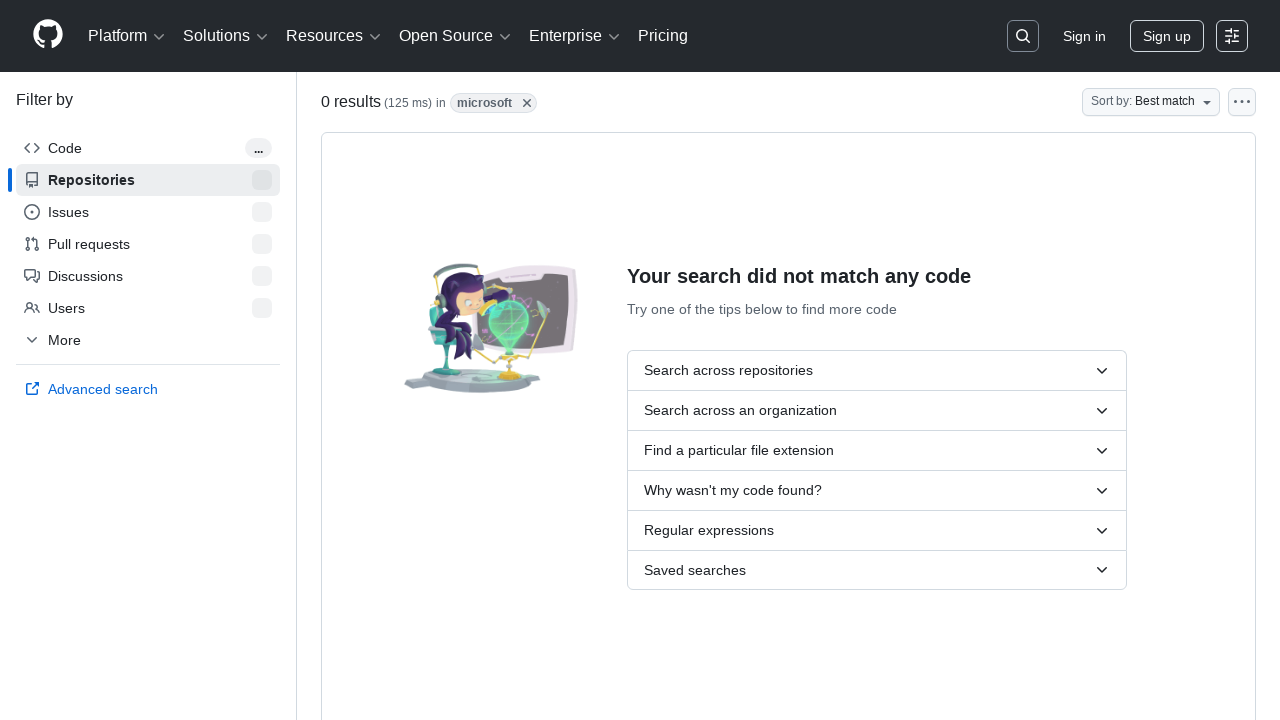

Waited for search results to load (networkidle)
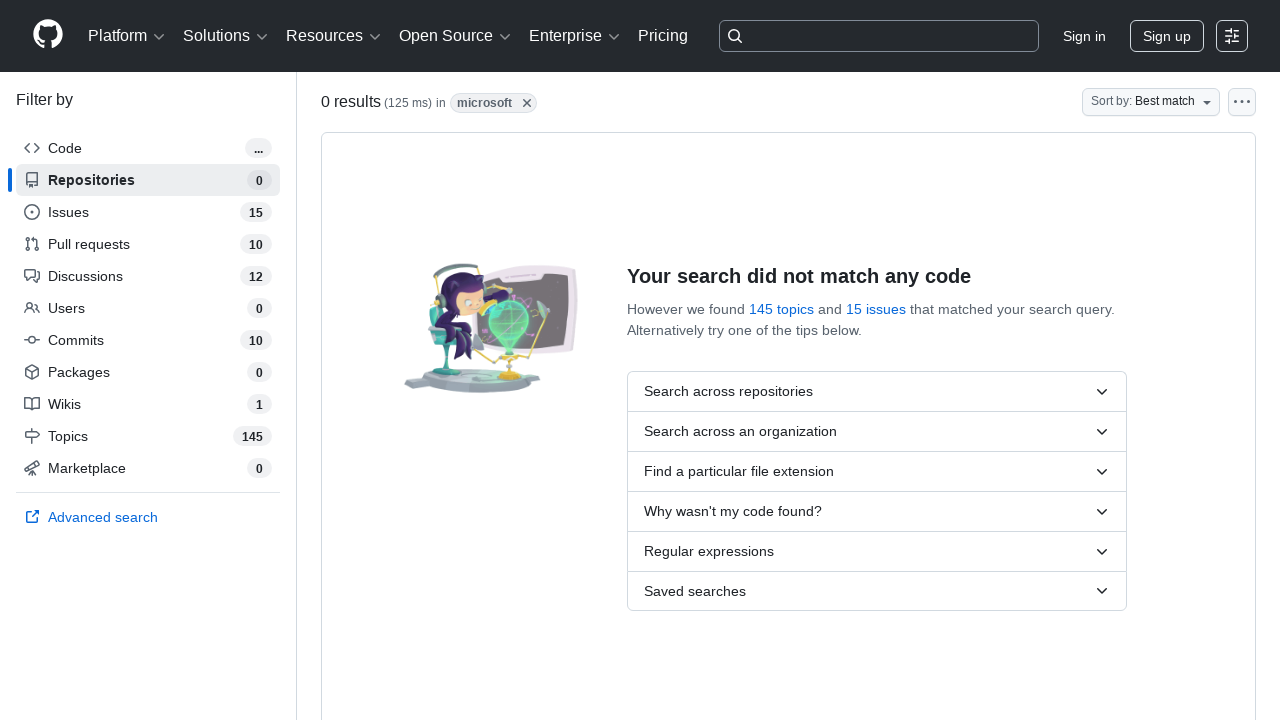

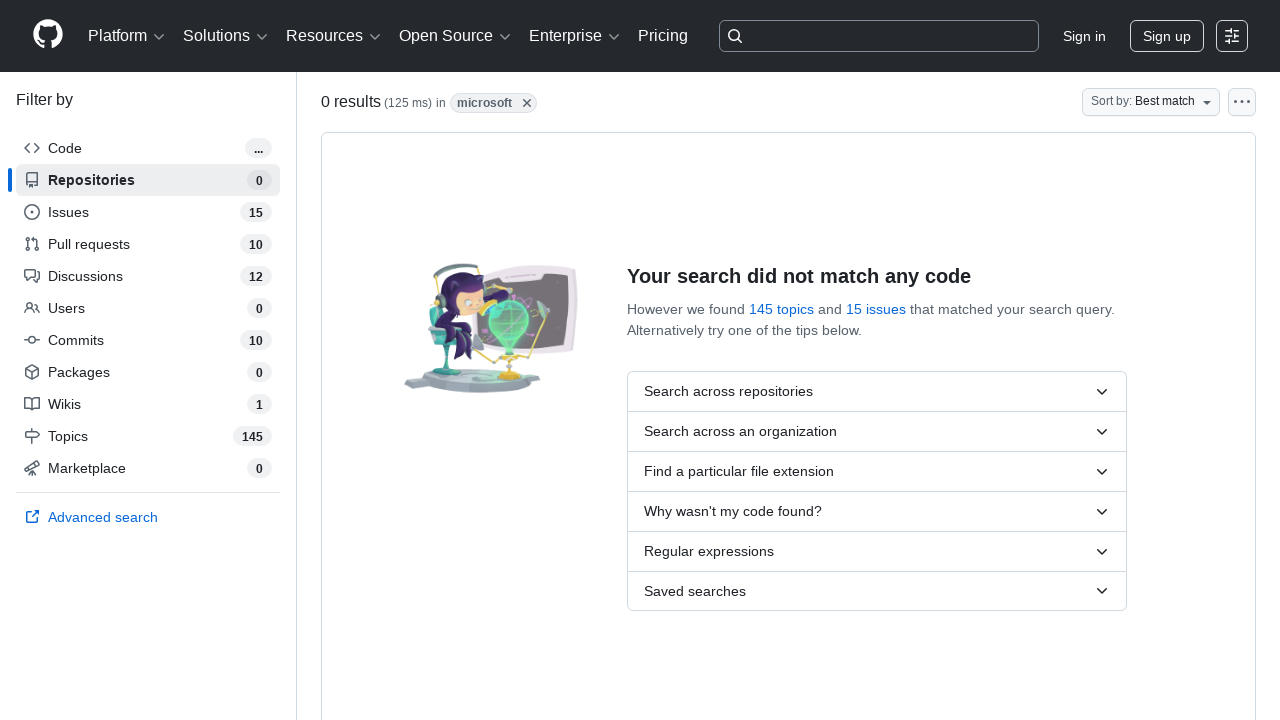